Tests keyboard shortcuts functionality by copying text from one input field and pasting it into another using keyboard actions (Ctrl+A, Ctrl+C, Tab, Ctrl+V)

Starting URL: https://text-compare.com/

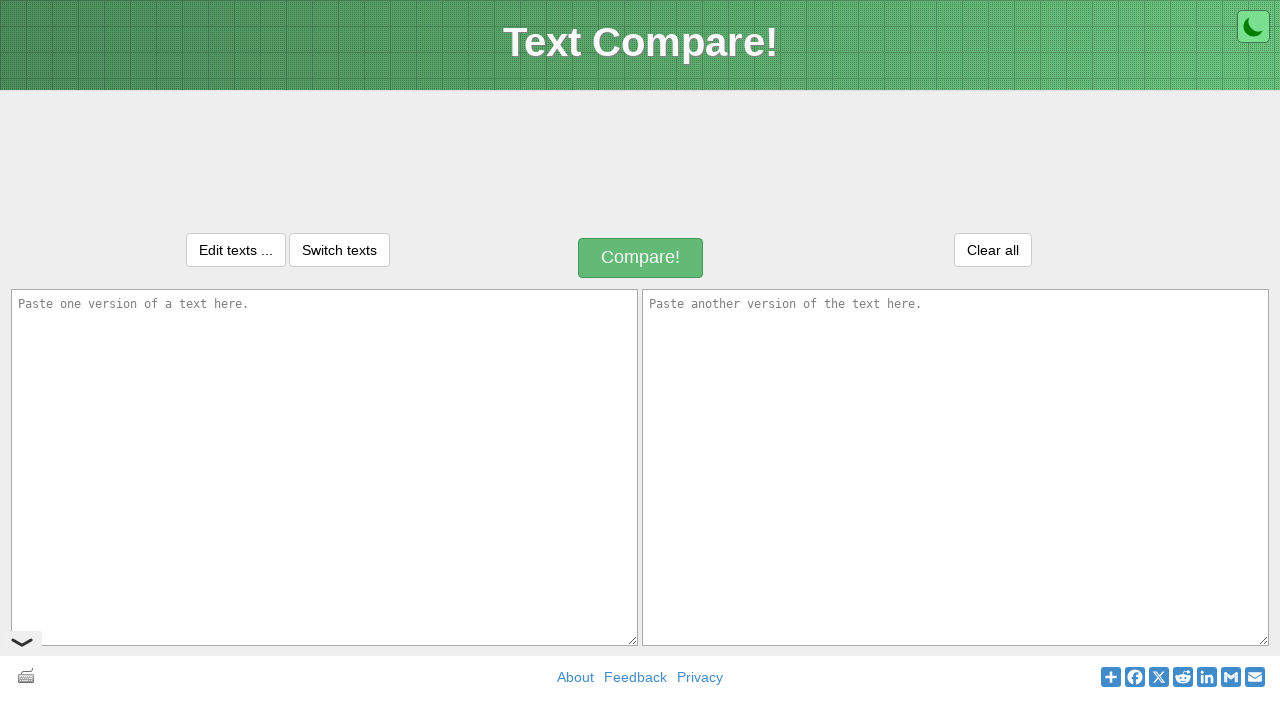

Located first input field (#inputText1)
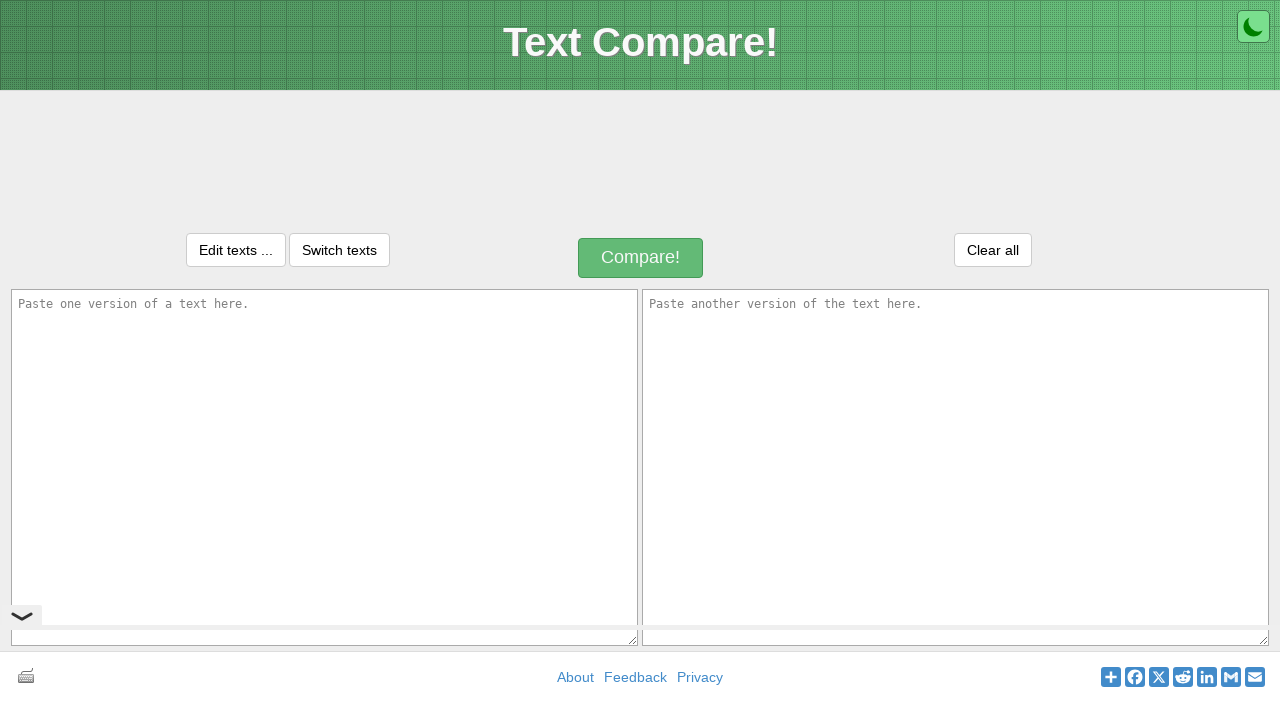

Located second input field (#inputText2)
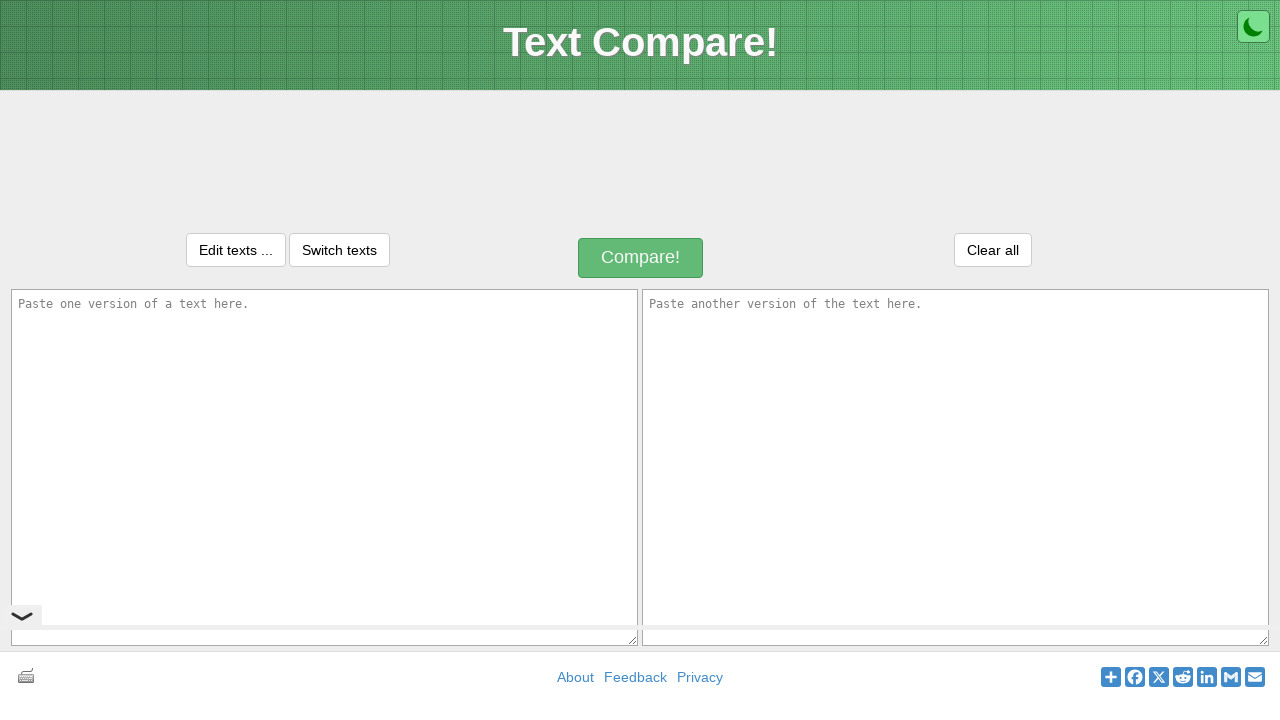

Filled first input field with 'WELCOME TO SELENIUM' on #inputText1
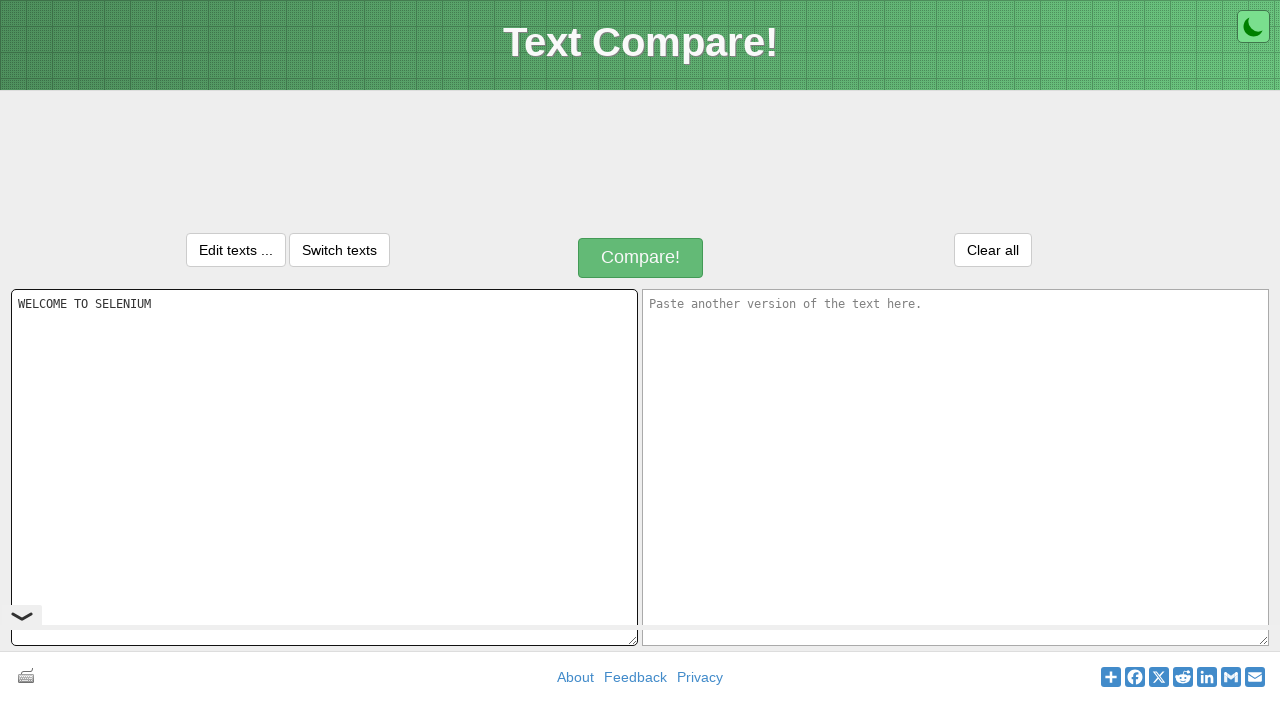

Clicked first input field to focus at (324, 467) on #inputText1
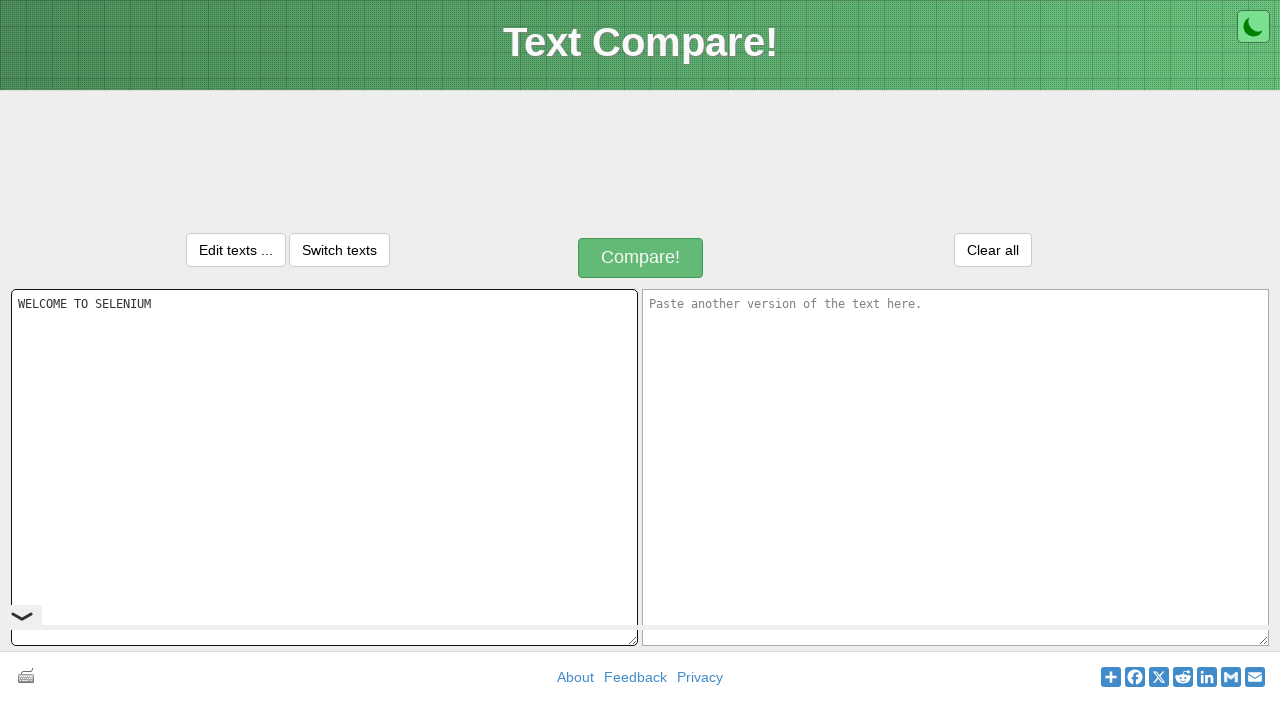

Pressed Control key down
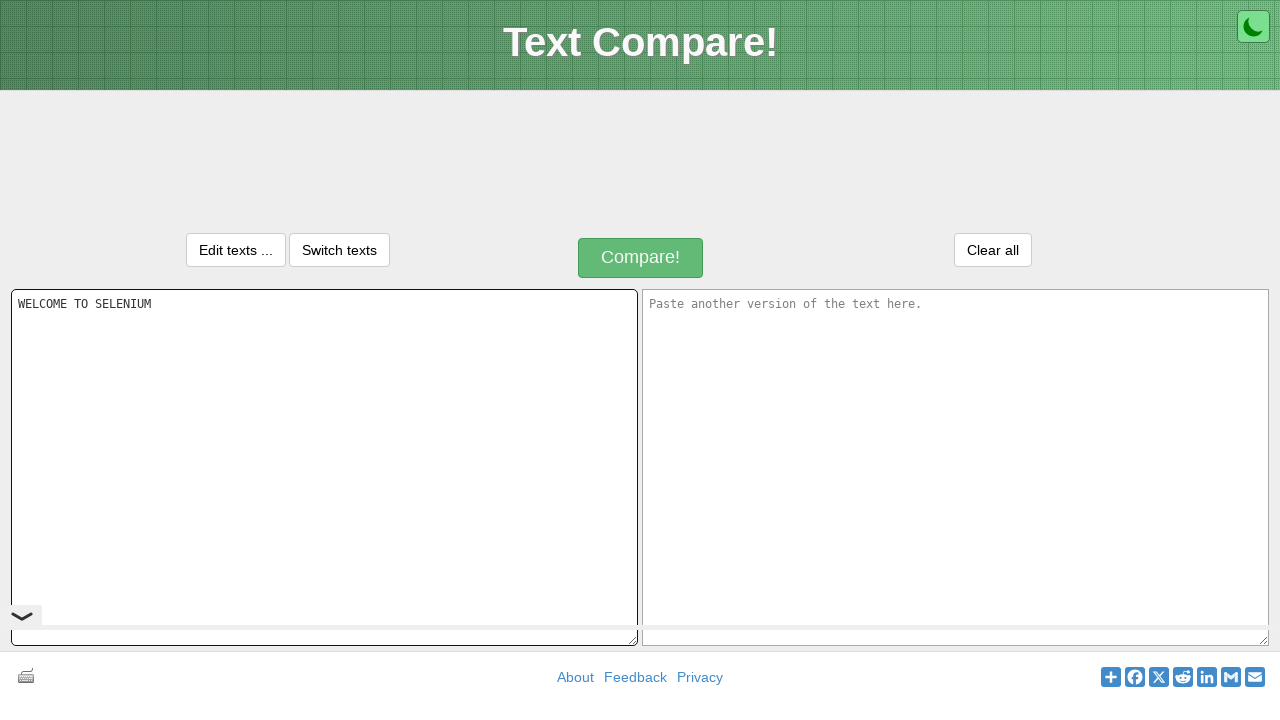

Pressed 'a' to select all text (Ctrl+A)
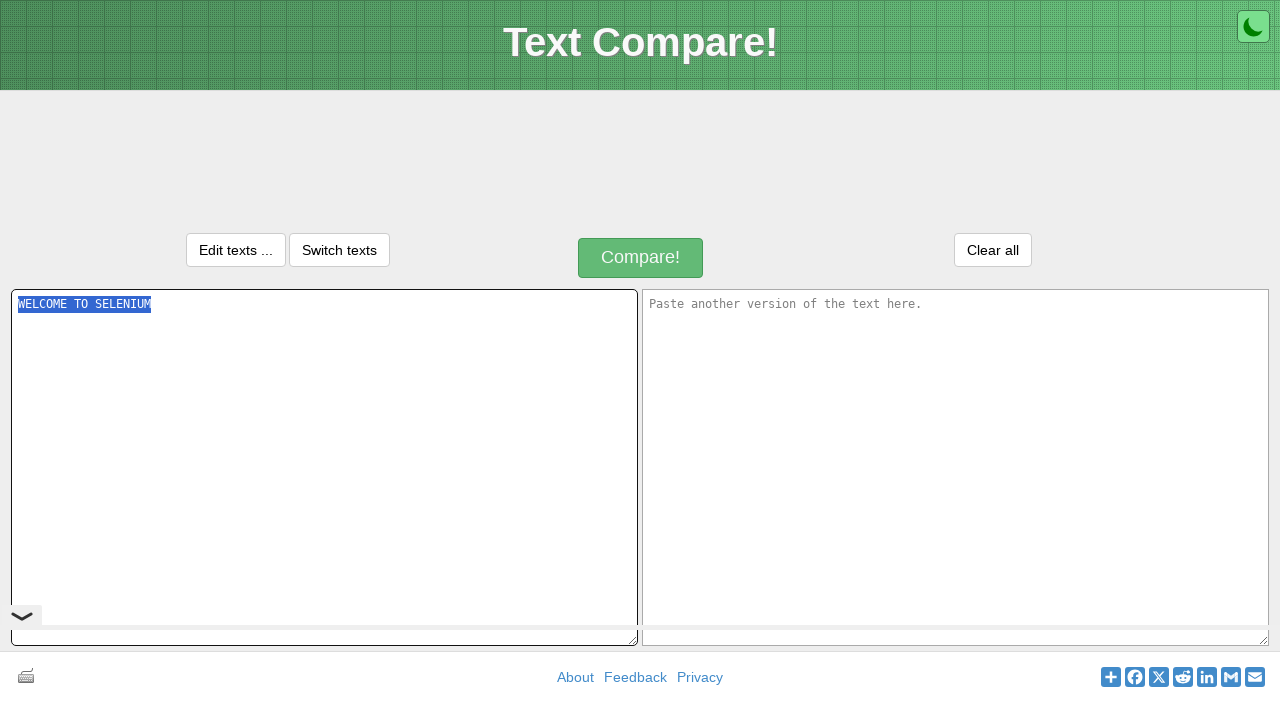

Released Control key
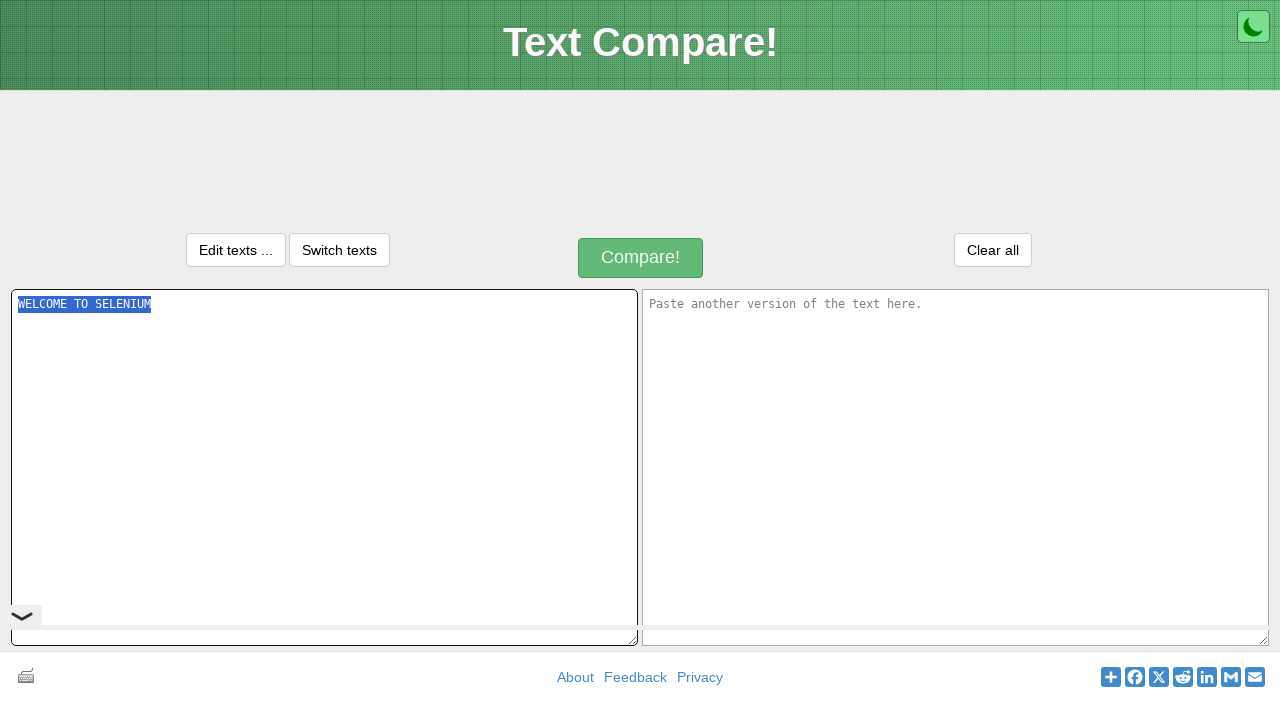

Pressed Control key down for copy operation
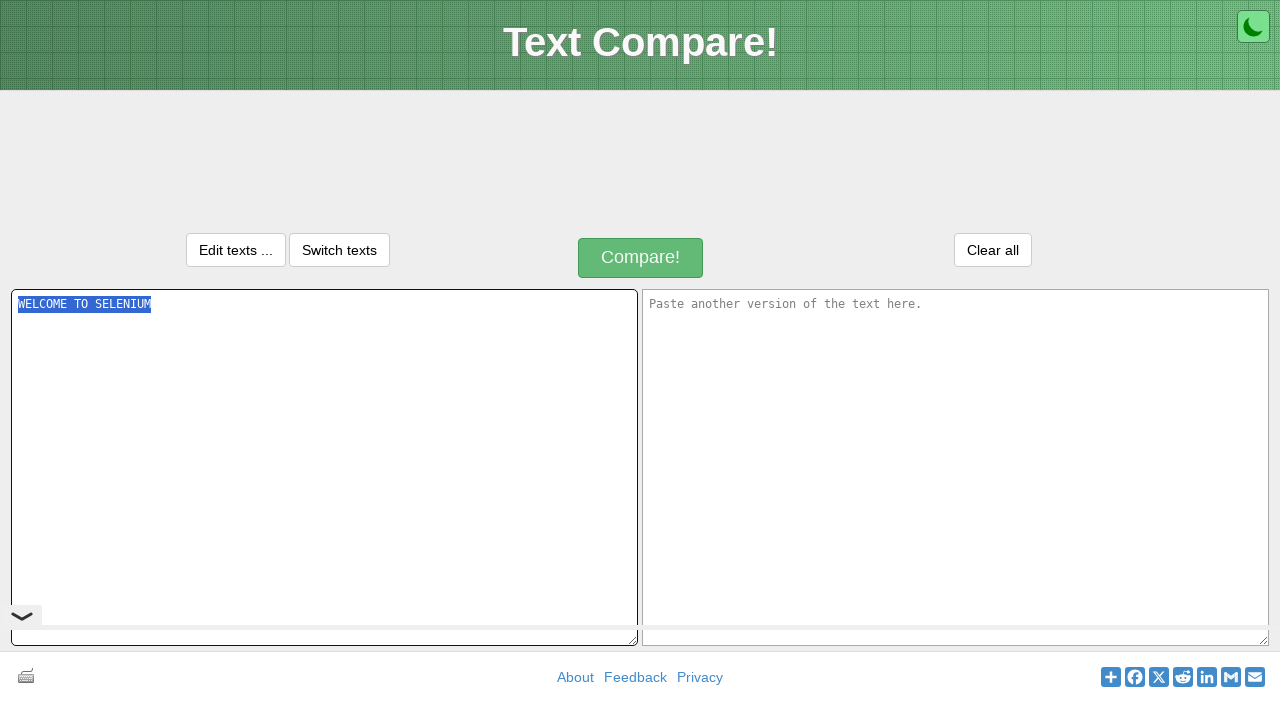

Pressed 'c' to copy selected text (Ctrl+C)
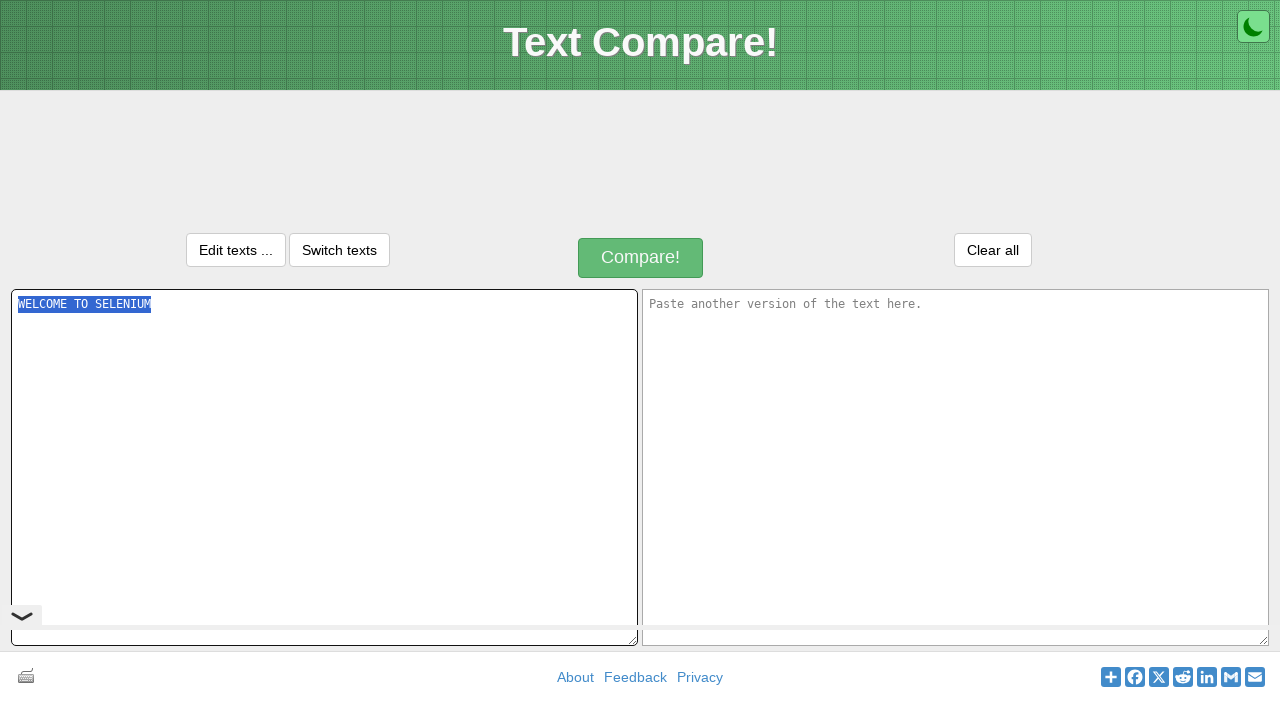

Released Control key after copy
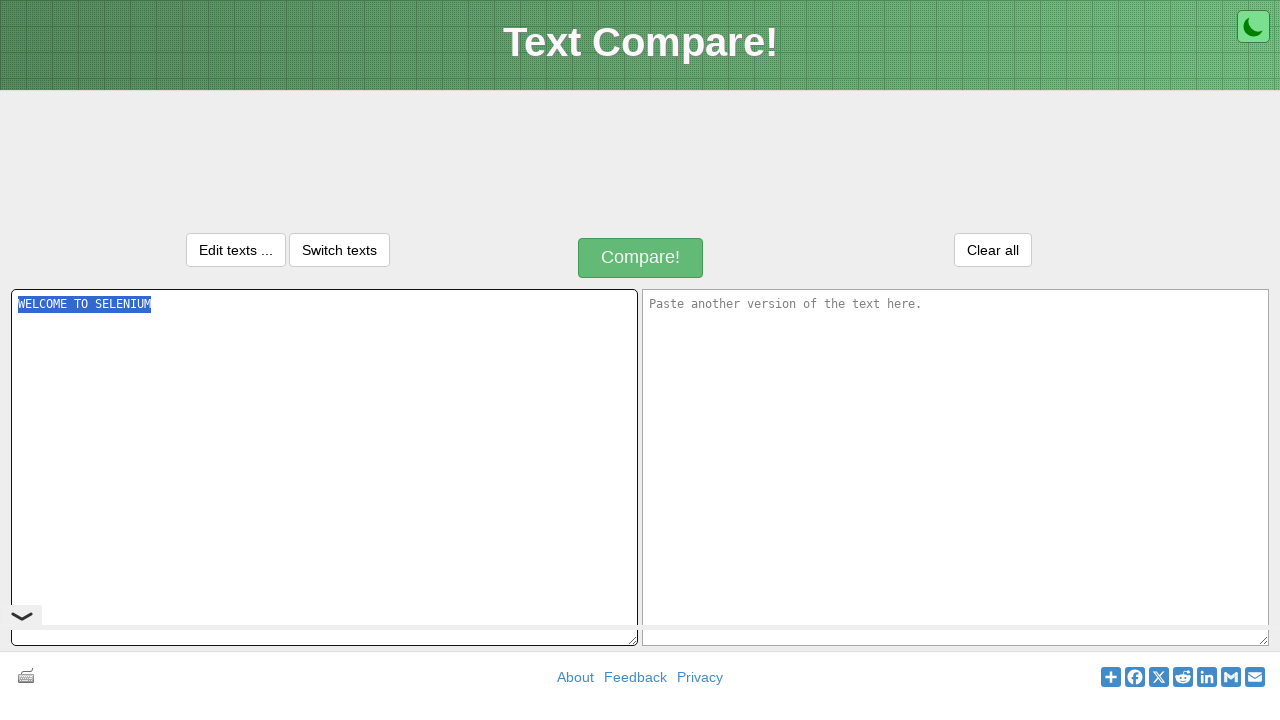

Pressed Tab to navigate to second input field
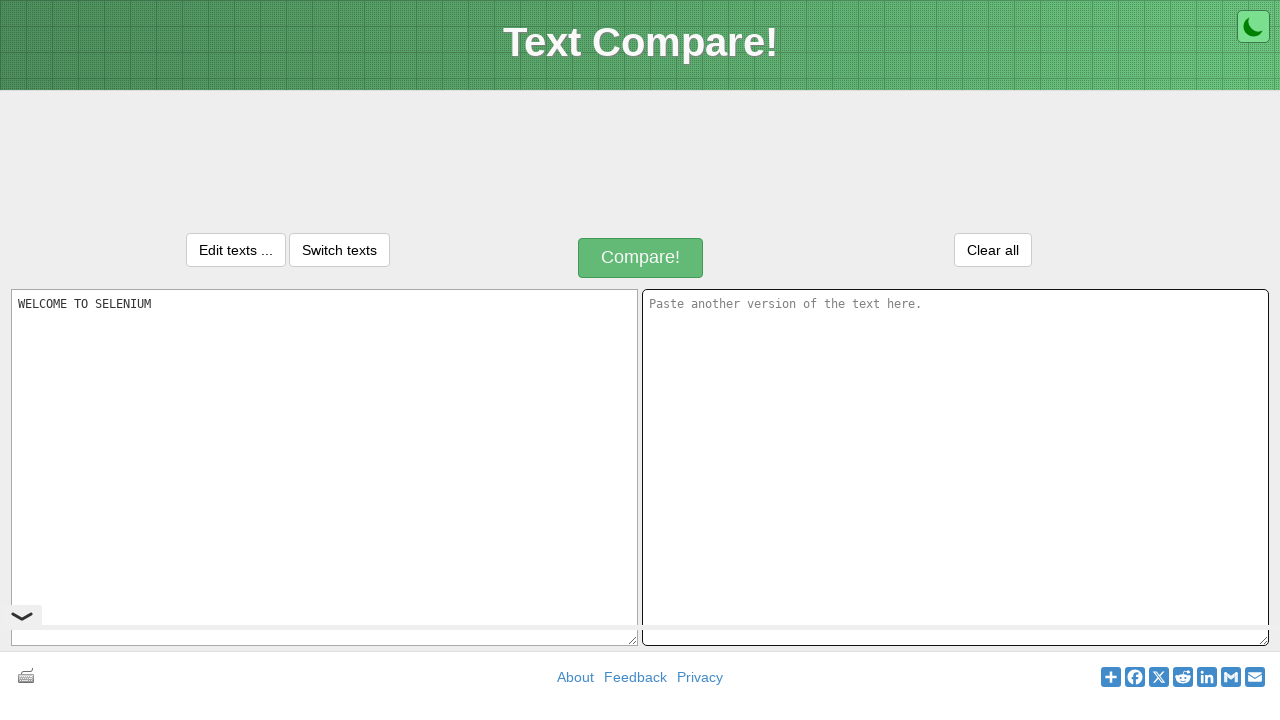

Pressed Control key down for paste operation
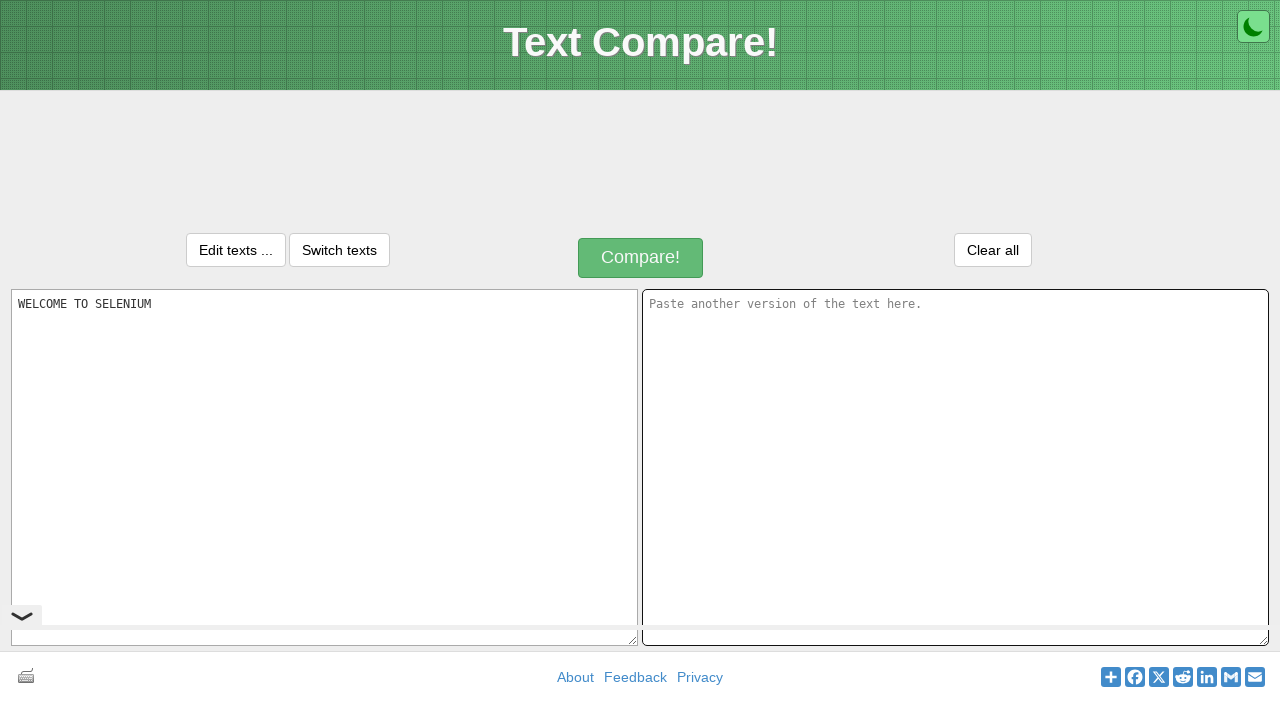

Pressed 'v' to paste text into second input field (Ctrl+V)
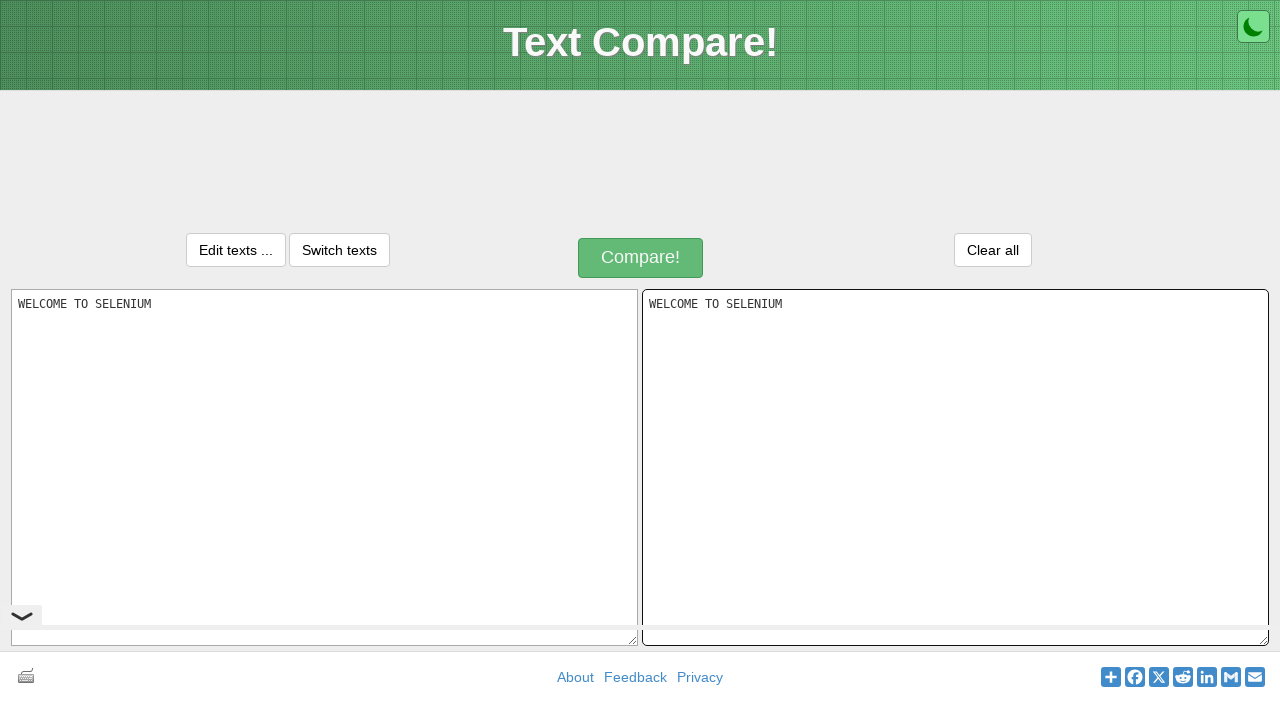

Released Control key after paste
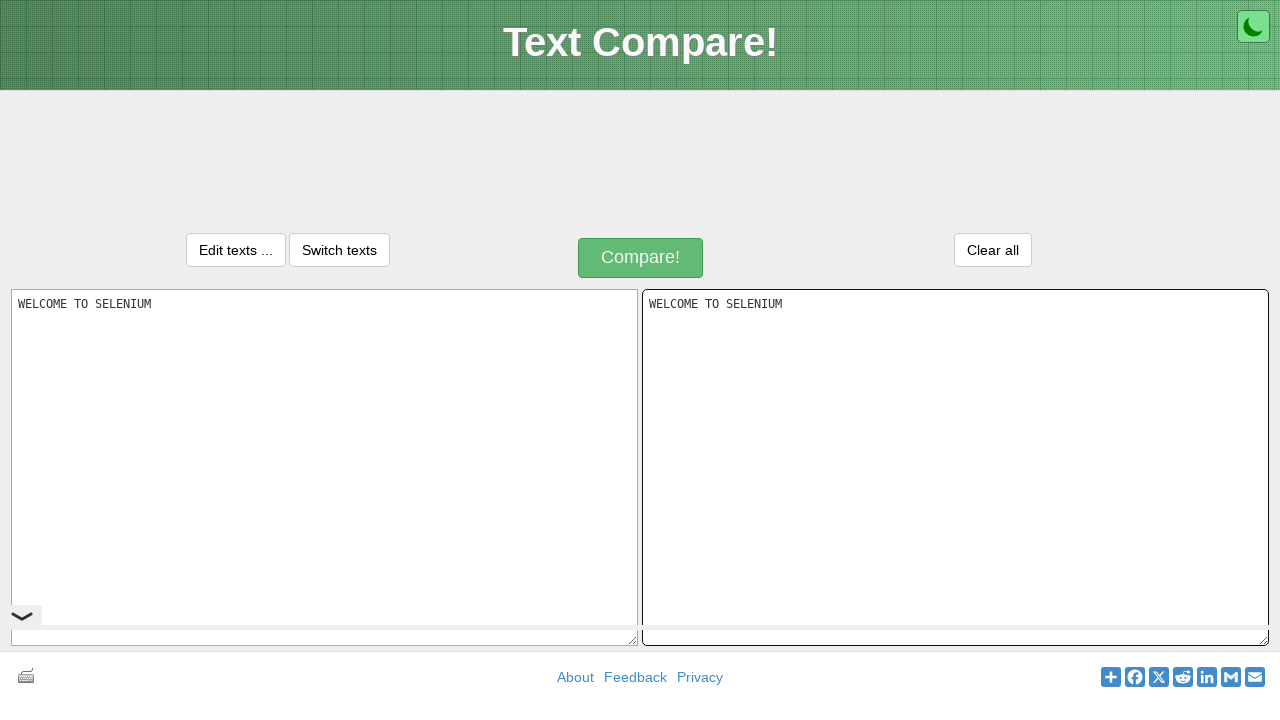

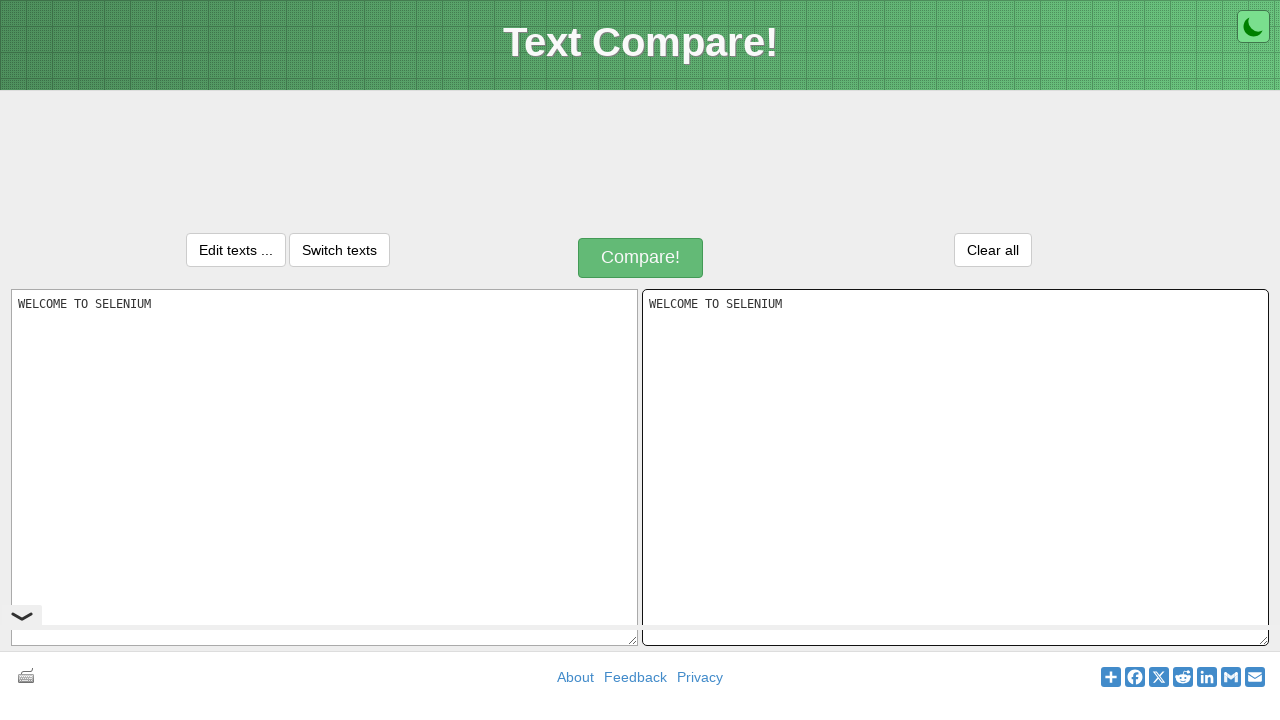